Tests clicking on a canvas element at a specific offset position (500, 350) from the top-left corner to trigger a color change on the canvas.

Starting URL: https://seleniumbase.io/canvas/

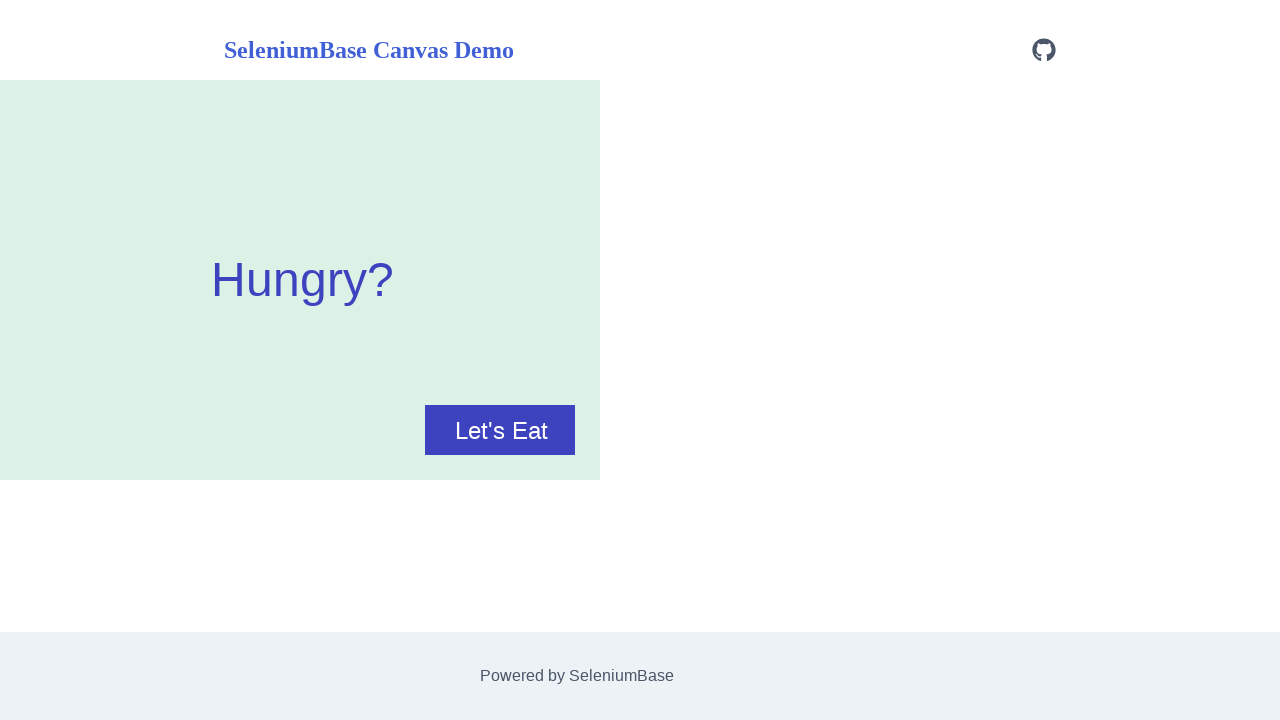

Canvas element became visible on the page
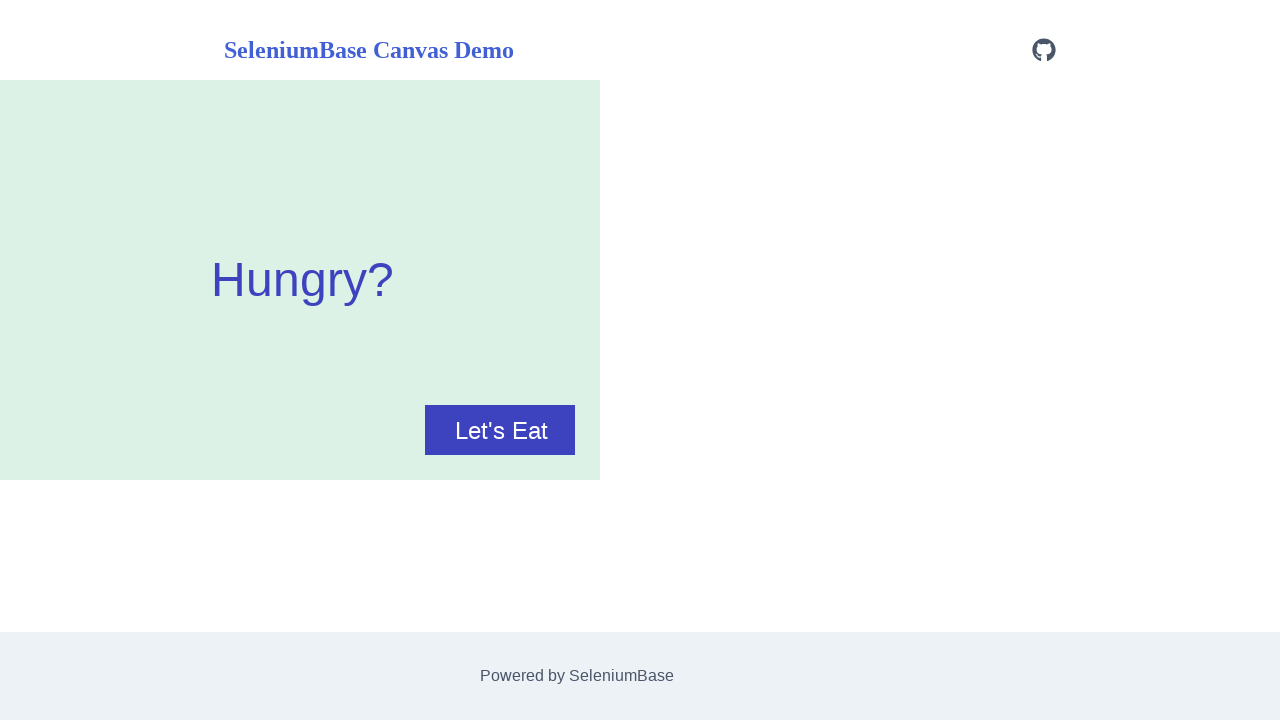

Located canvas element
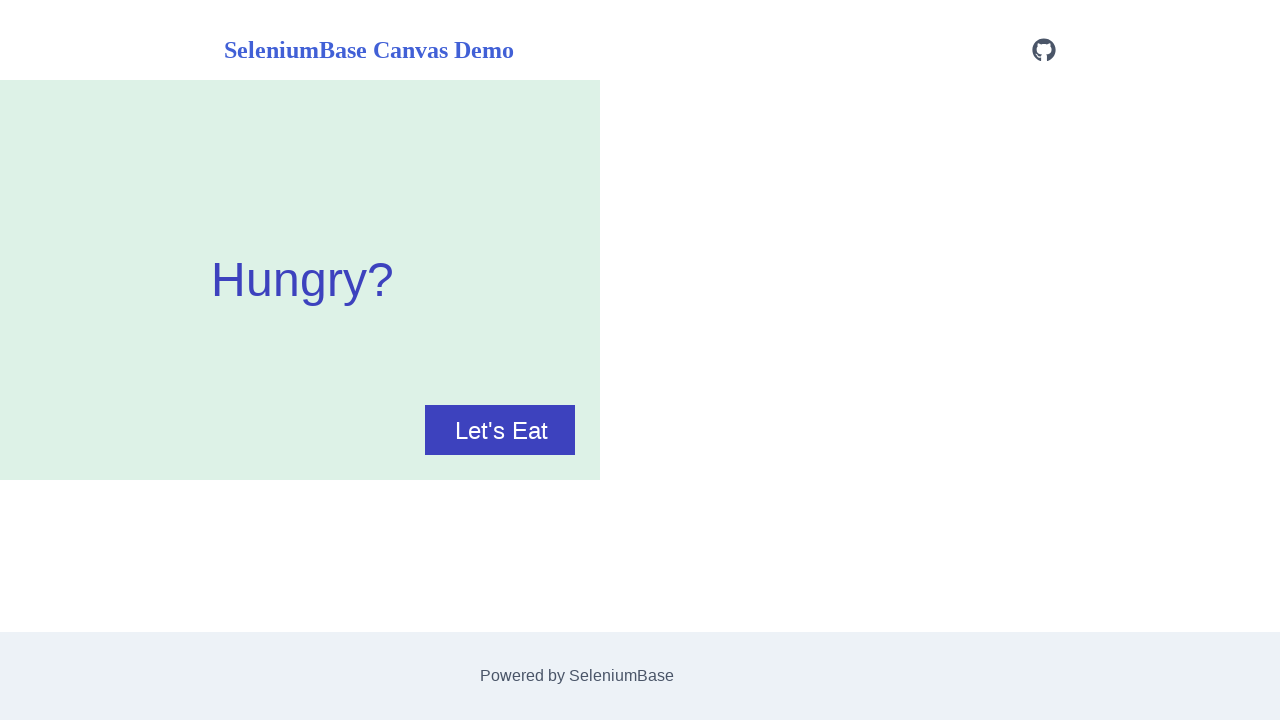

Retrieved canvas bounding box coordinates
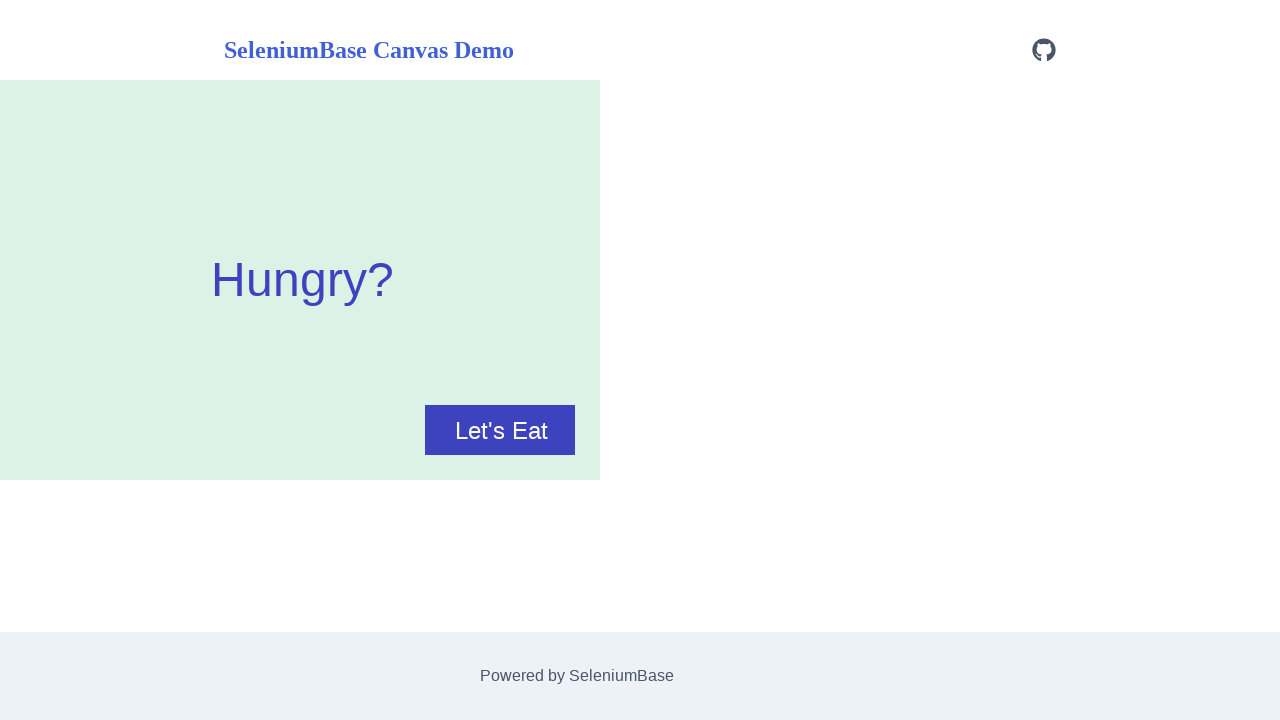

Clicked canvas at offset position (500, 350) to trigger color change at (500, 430)
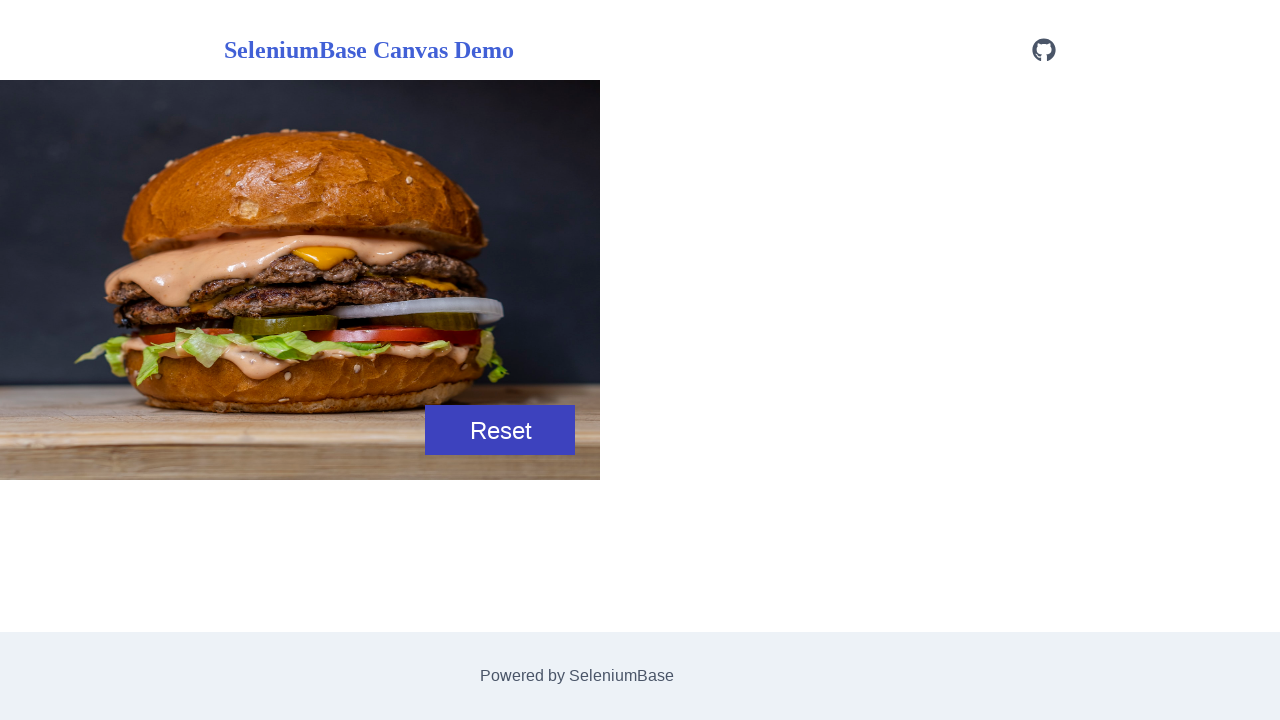

Waited for canvas to update after click
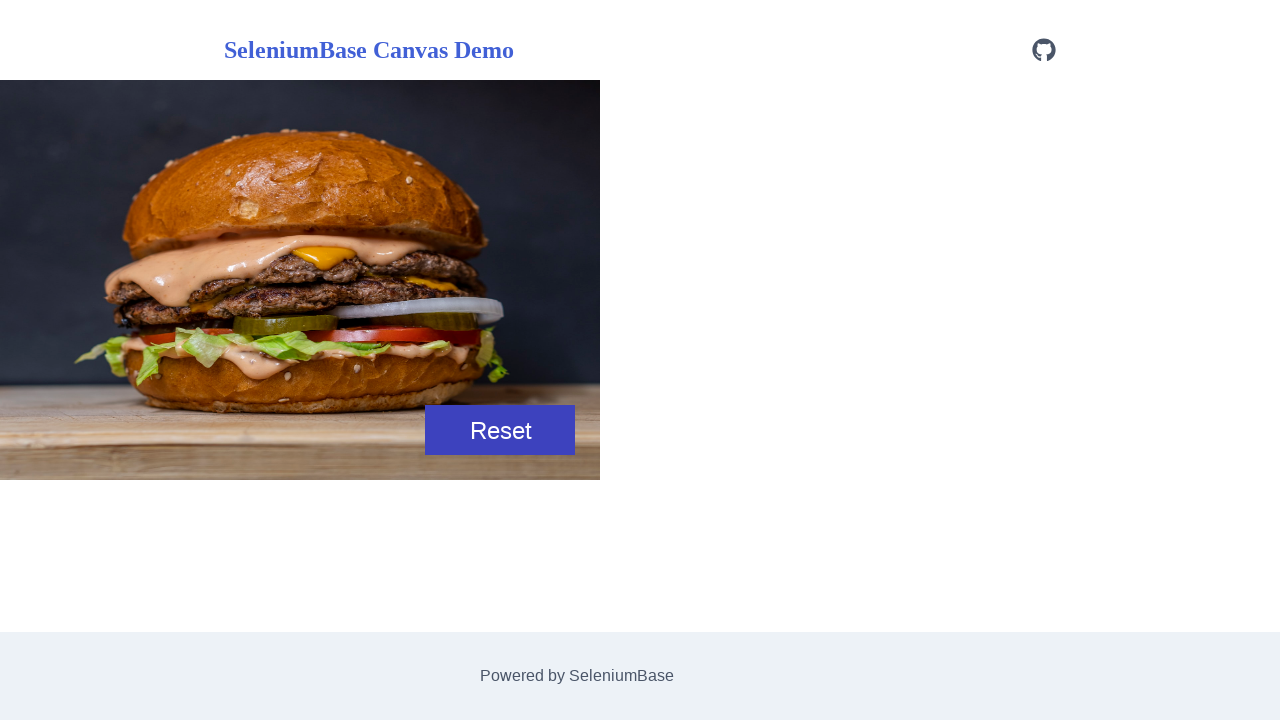

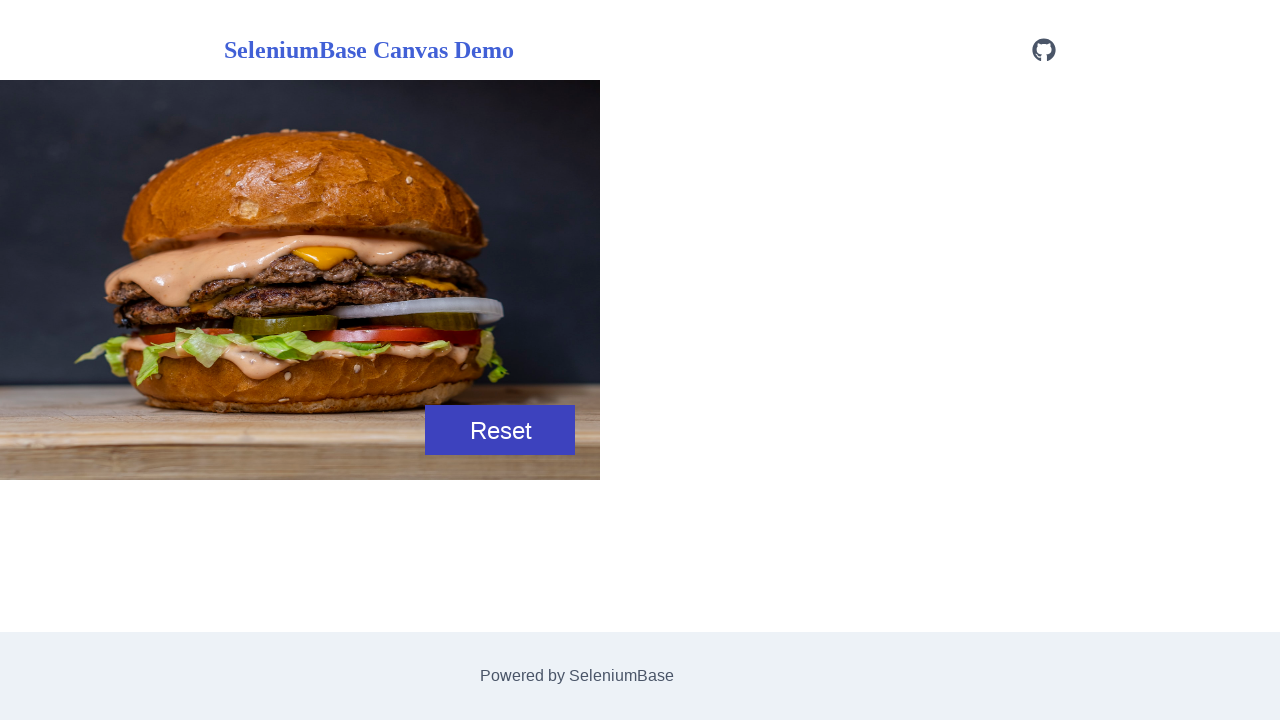